Tests browser tab handling by clicking a button to open a new tab and verifying content in the new tab using Promise-based approach

Starting URL: https://www.tutorialspoint.com/selenium/practice/browser-windows.php

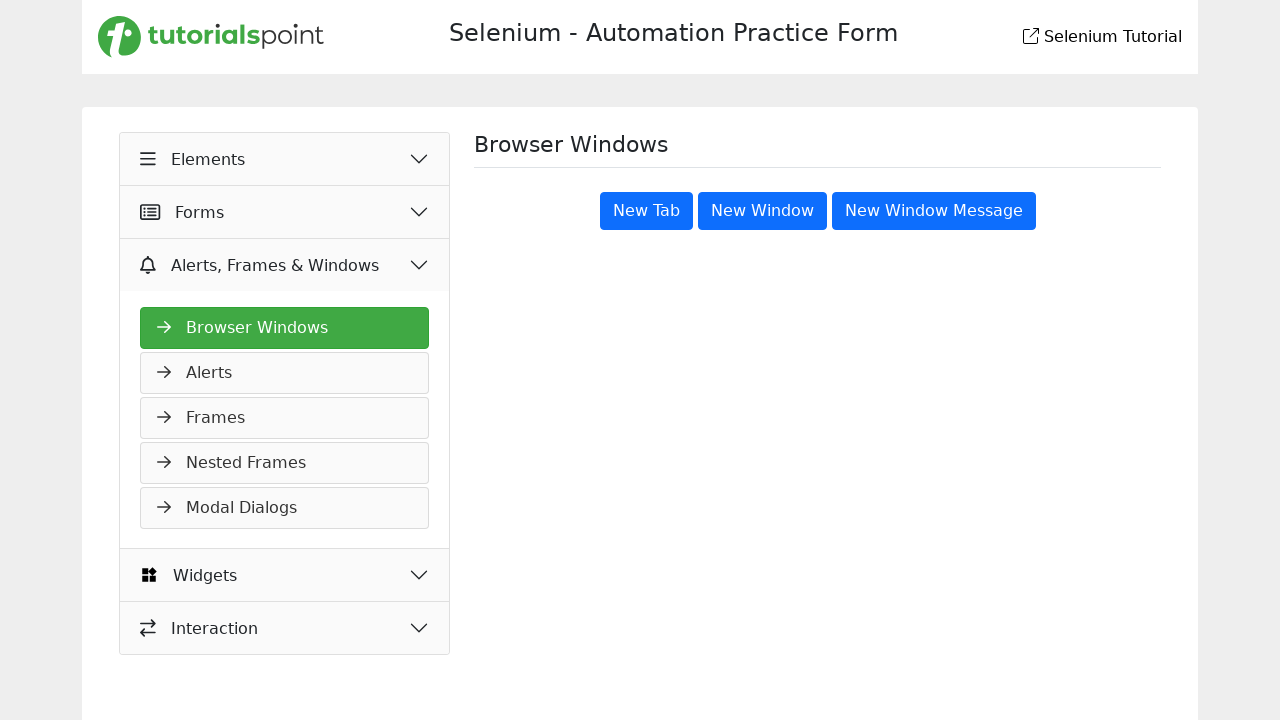

Clicked 'New Tab' button to open new tab at (646, 211) on internal:role=button[name="New Tab"i]
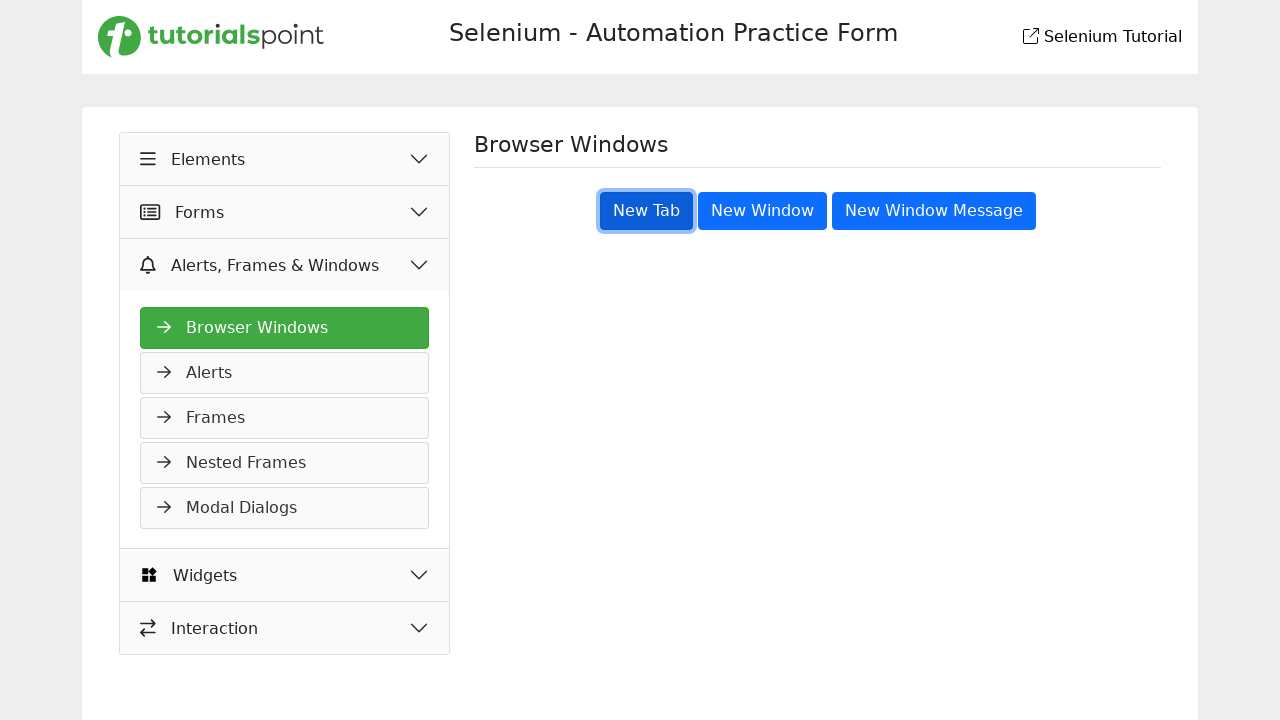

New tab opened and page object captured
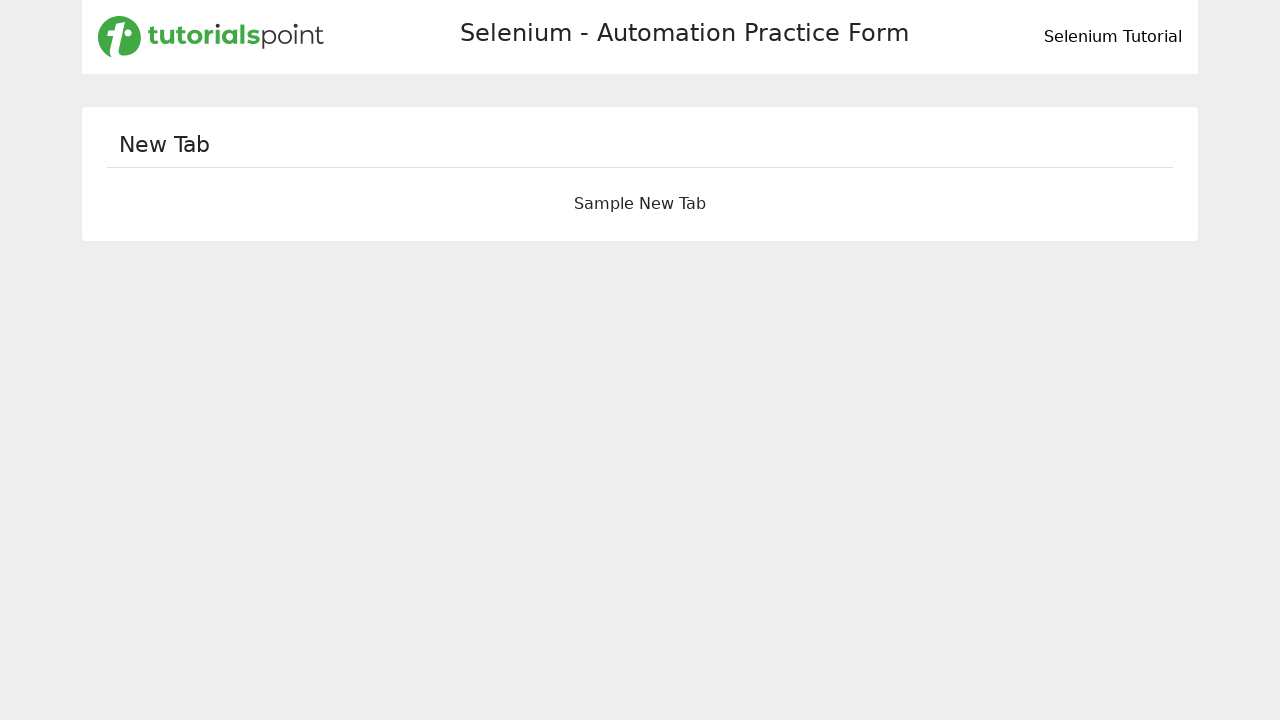

Retrieved heading text from new tab: 'Selenium - Automation Practice Form'
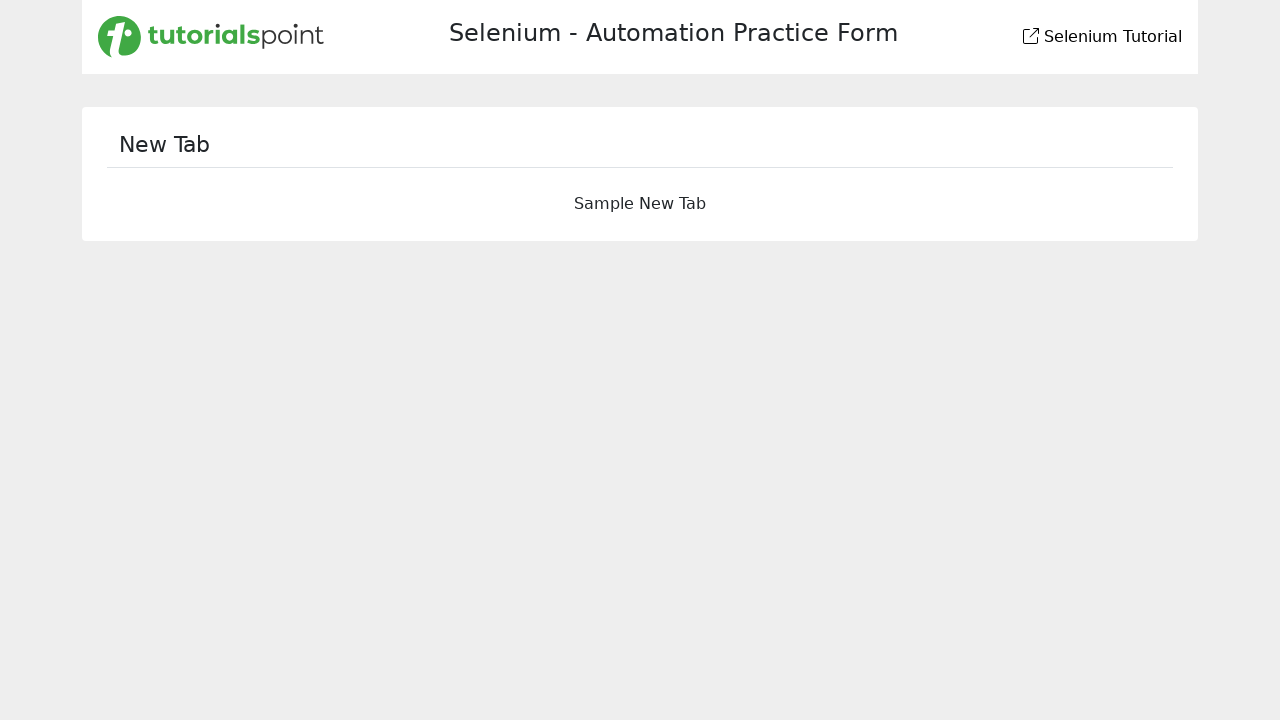

Printed heading text to console
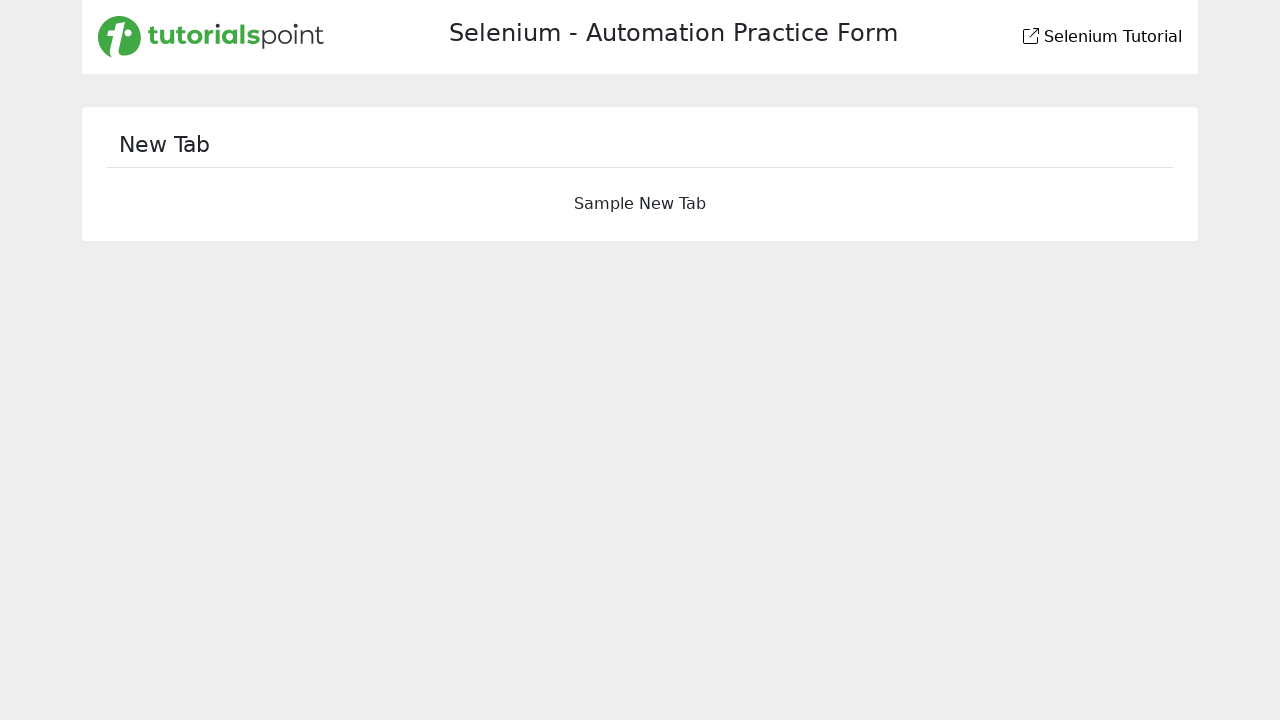

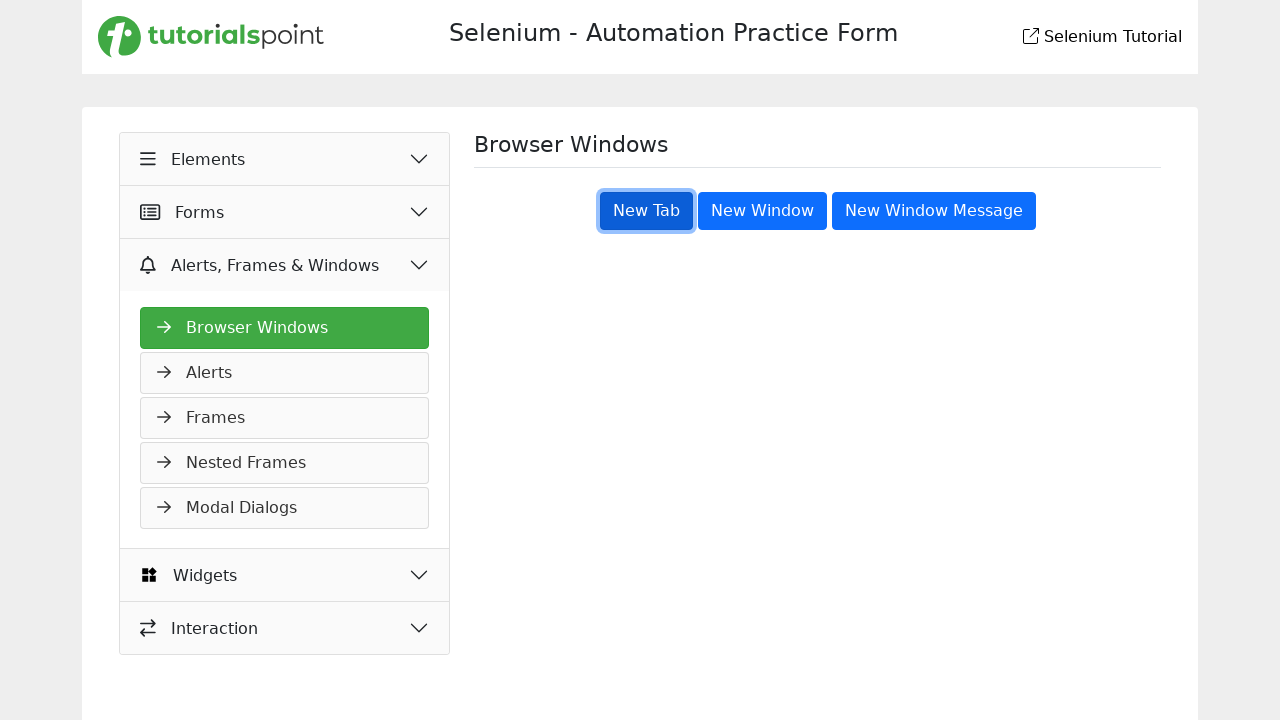